Tests JavaScript alert functionality by clicking a button that triggers a JS alert, accepting the alert, and verifying the result message is displayed correctly.

Starting URL: https://the-internet.herokuapp.com/javascript_alerts

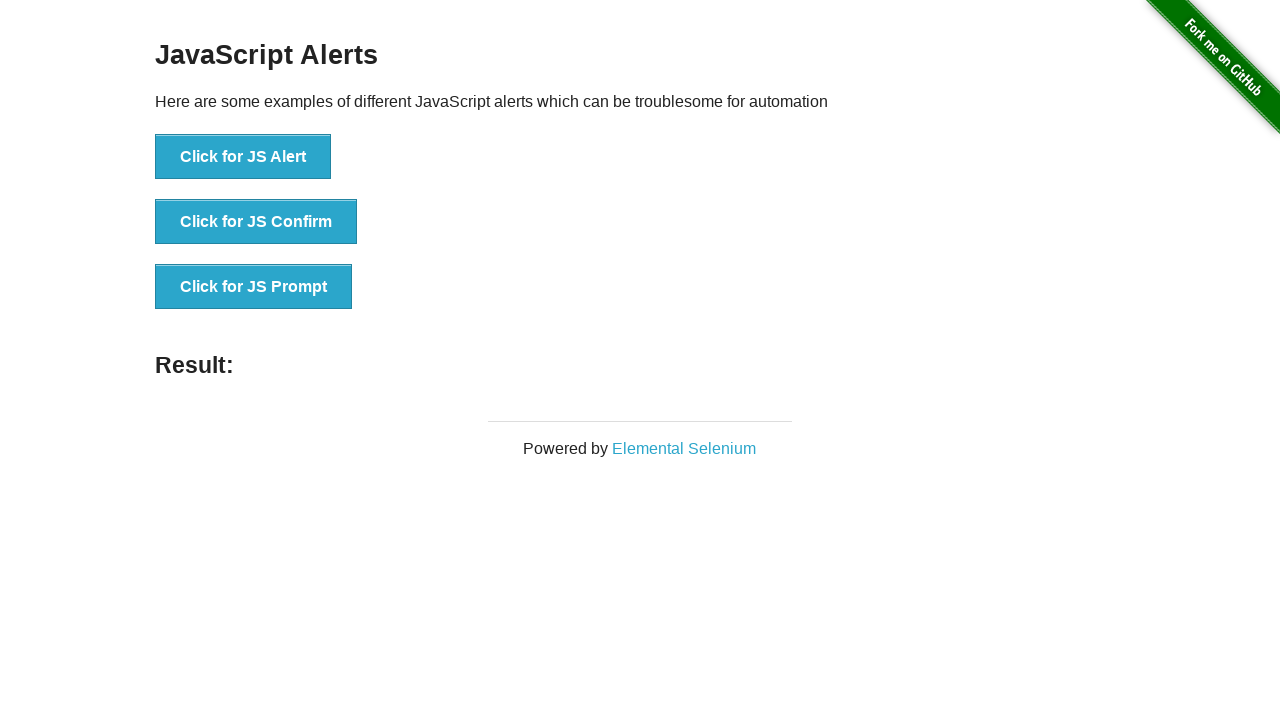

Clicked button to trigger JS alert at (243, 157) on button[onclick='jsAlert()']
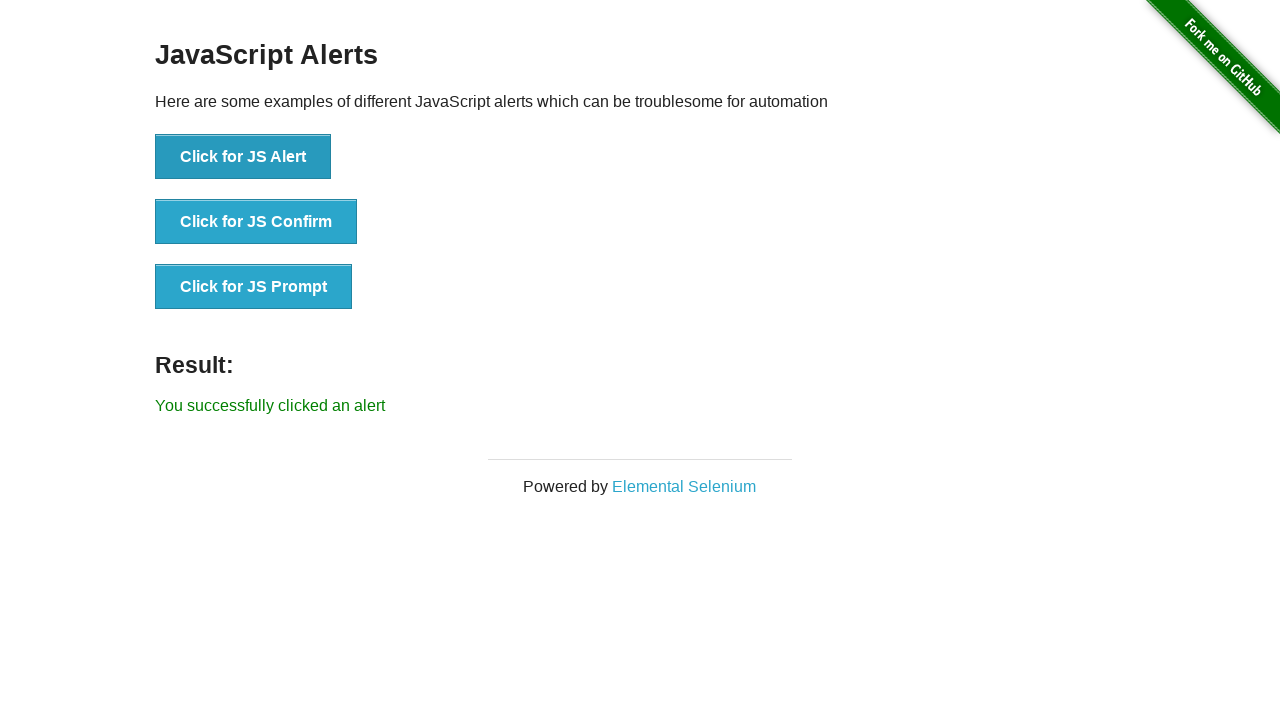

Set up dialog handler to accept alerts
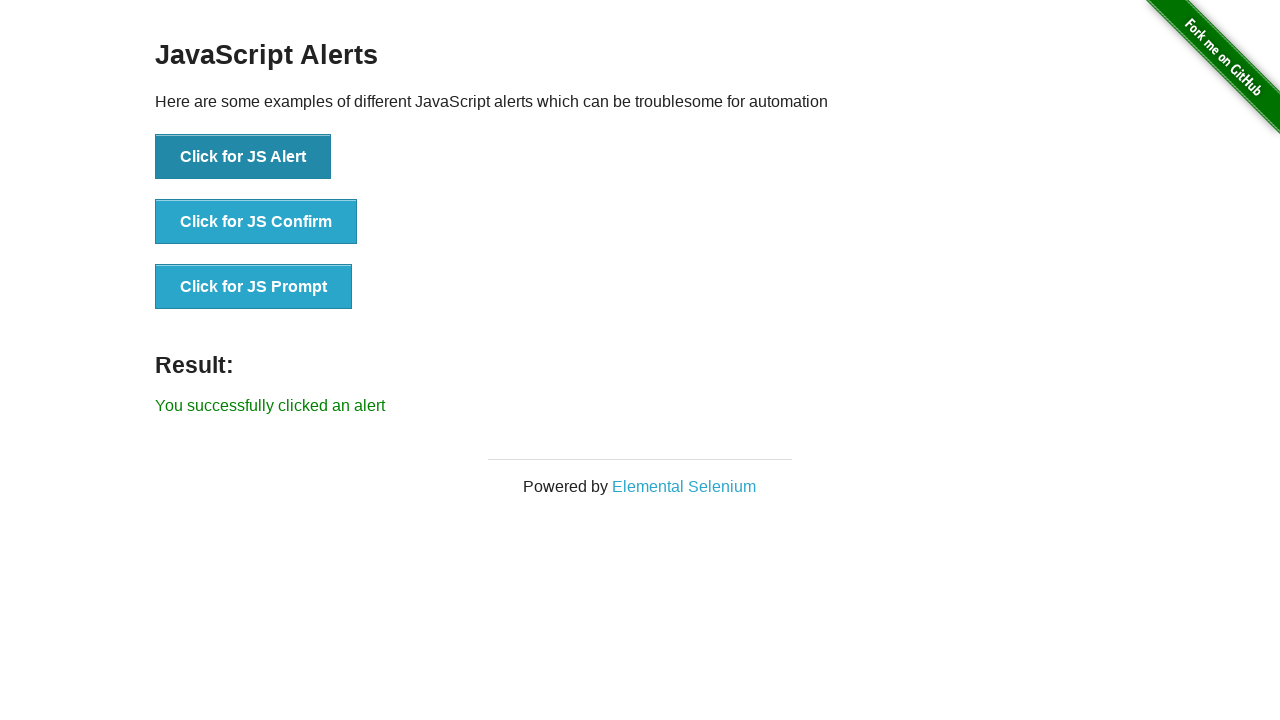

Clicked button again to trigger alert with handler ready at (243, 157) on button[onclick='jsAlert()']
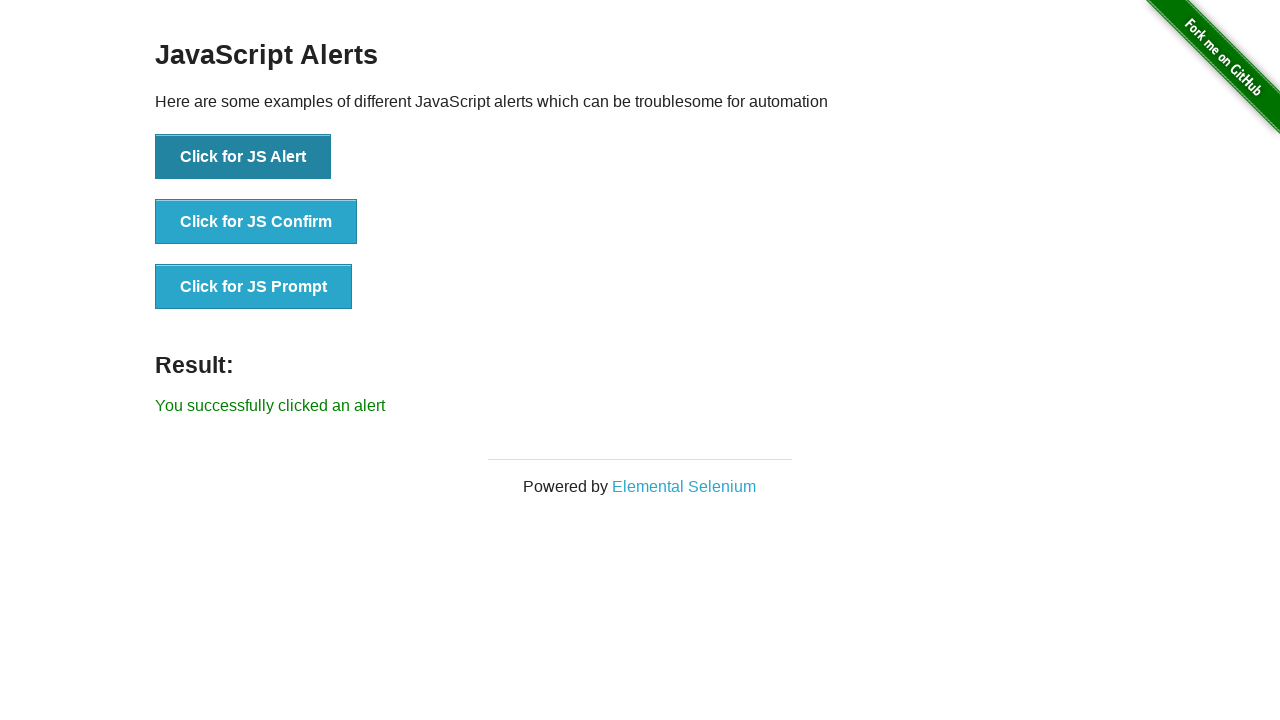

Clicked button to trigger JS alert and verified alert message is correct at (243, 157) on button[onclick='jsAlert()']
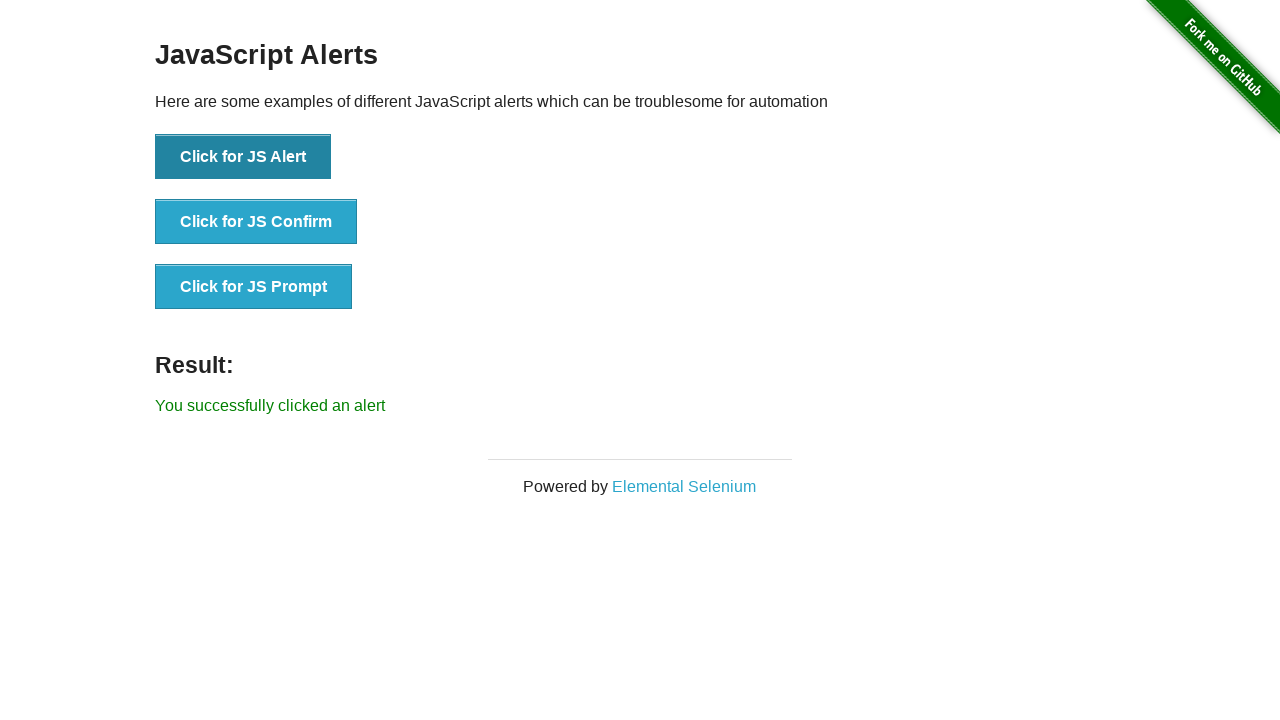

Result message element appeared after alert acceptance
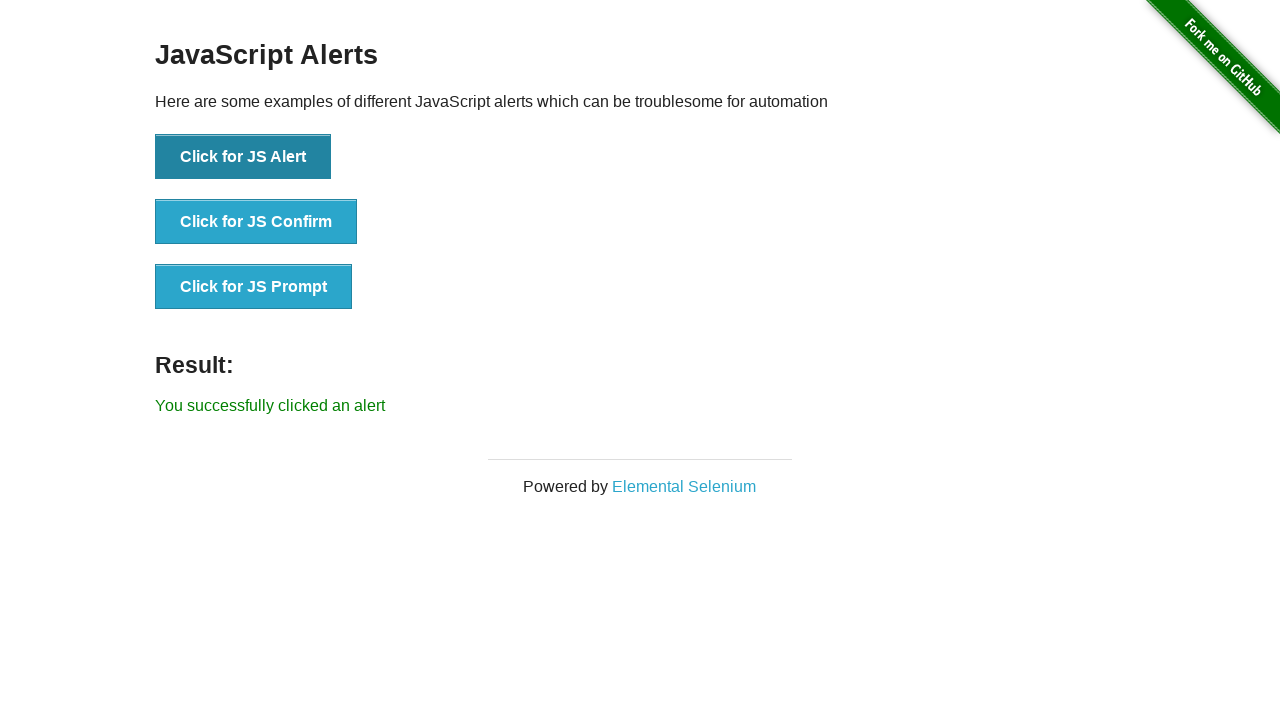

Retrieved result text from page
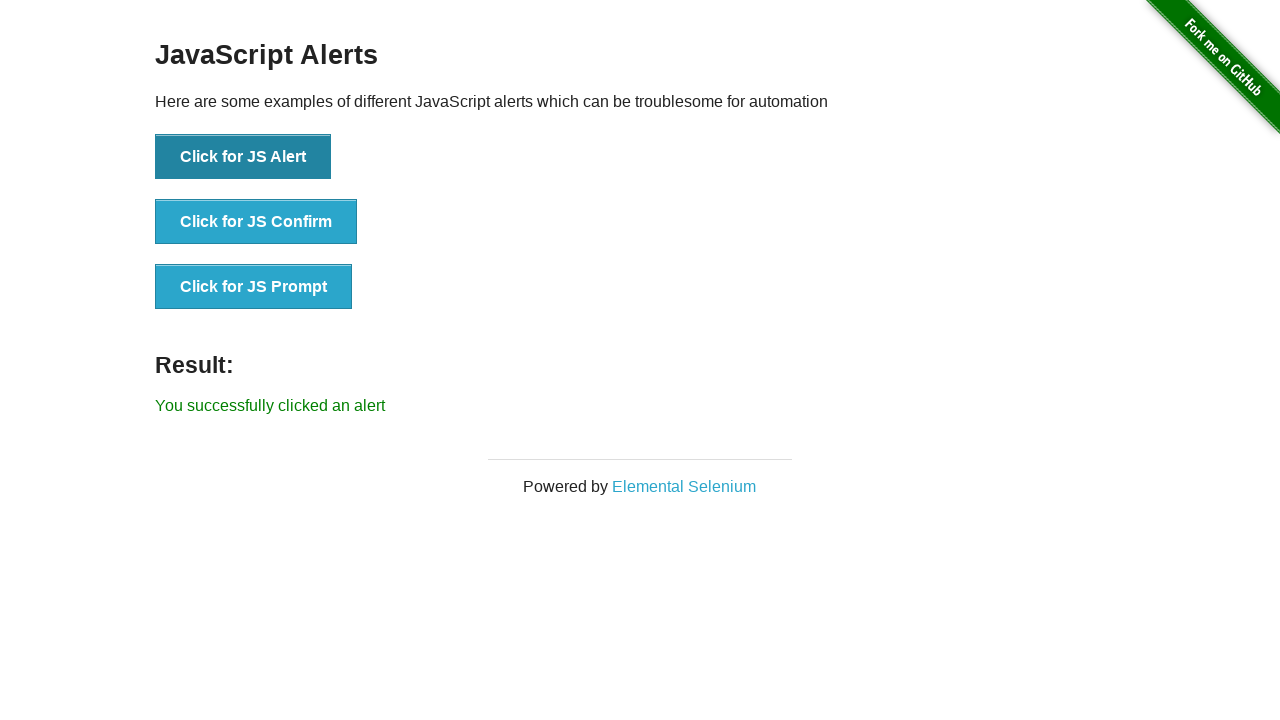

Verified result message is 'You successfully clicked an alert'
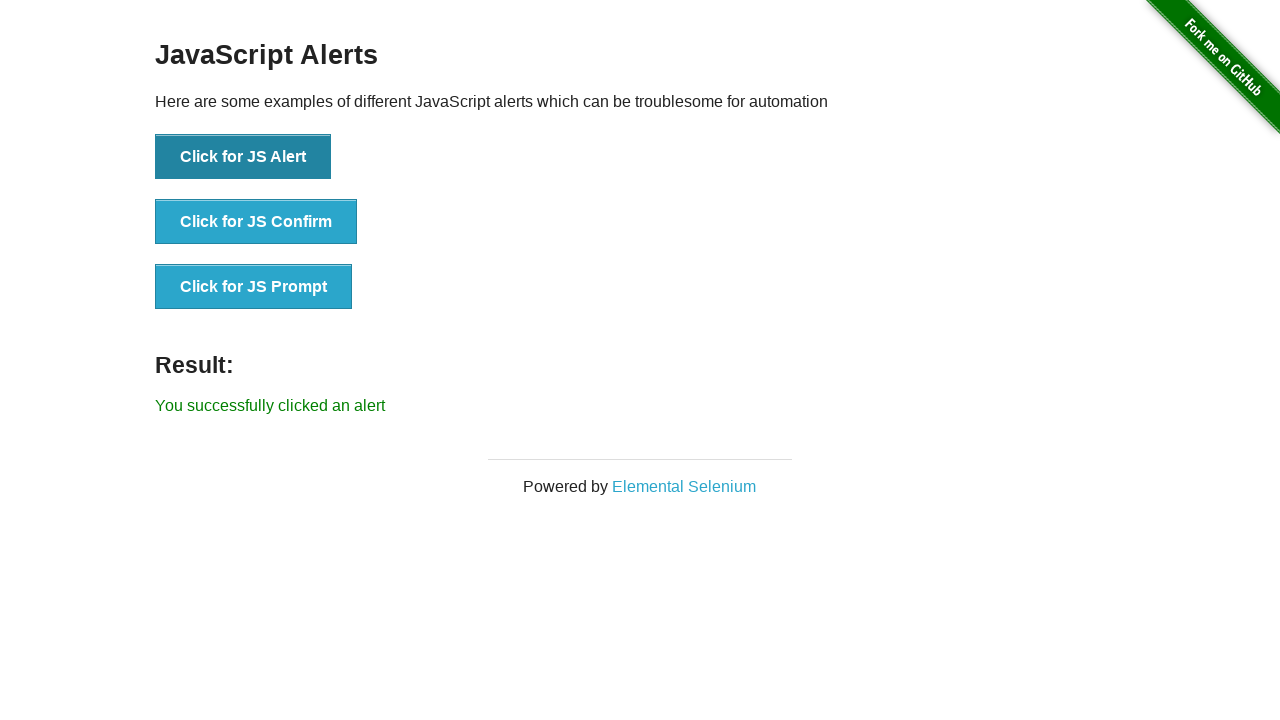

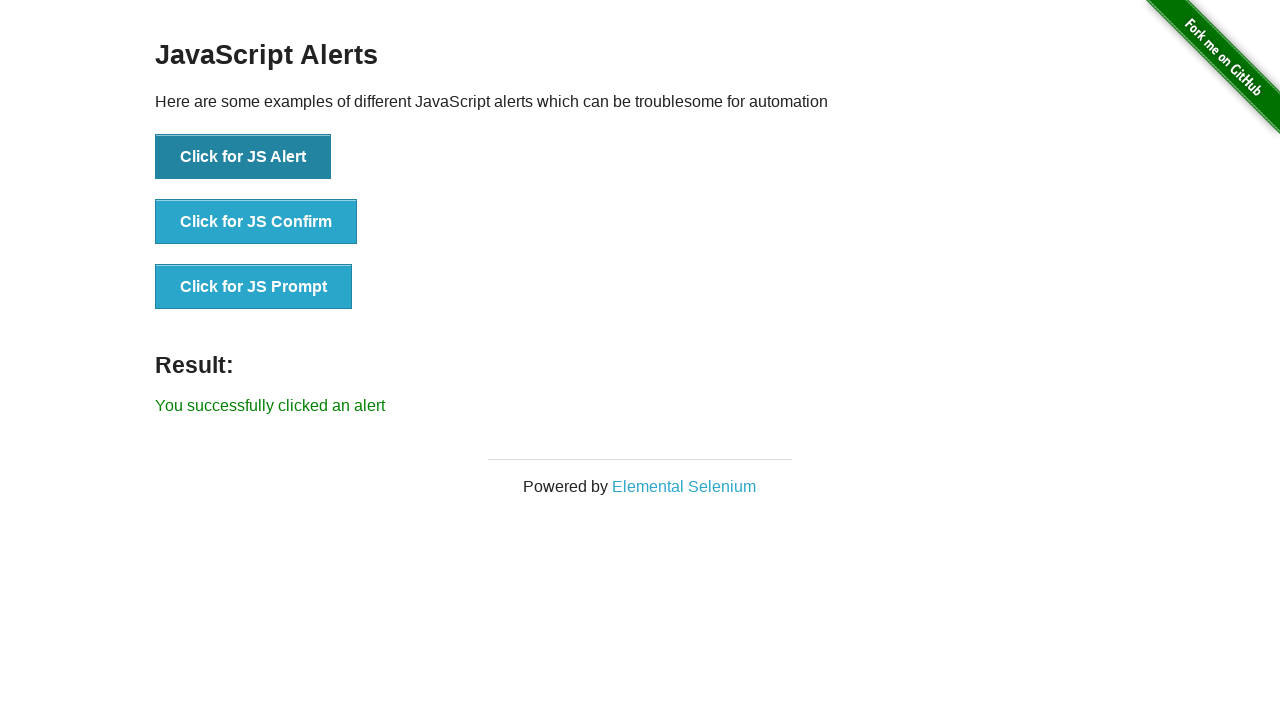